Tests JavaScript alert/prompt handling by clicking a button that triggers a JS prompt and interacting with the alert dialog

Starting URL: https://the-internet.herokuapp.com/javascript_alerts

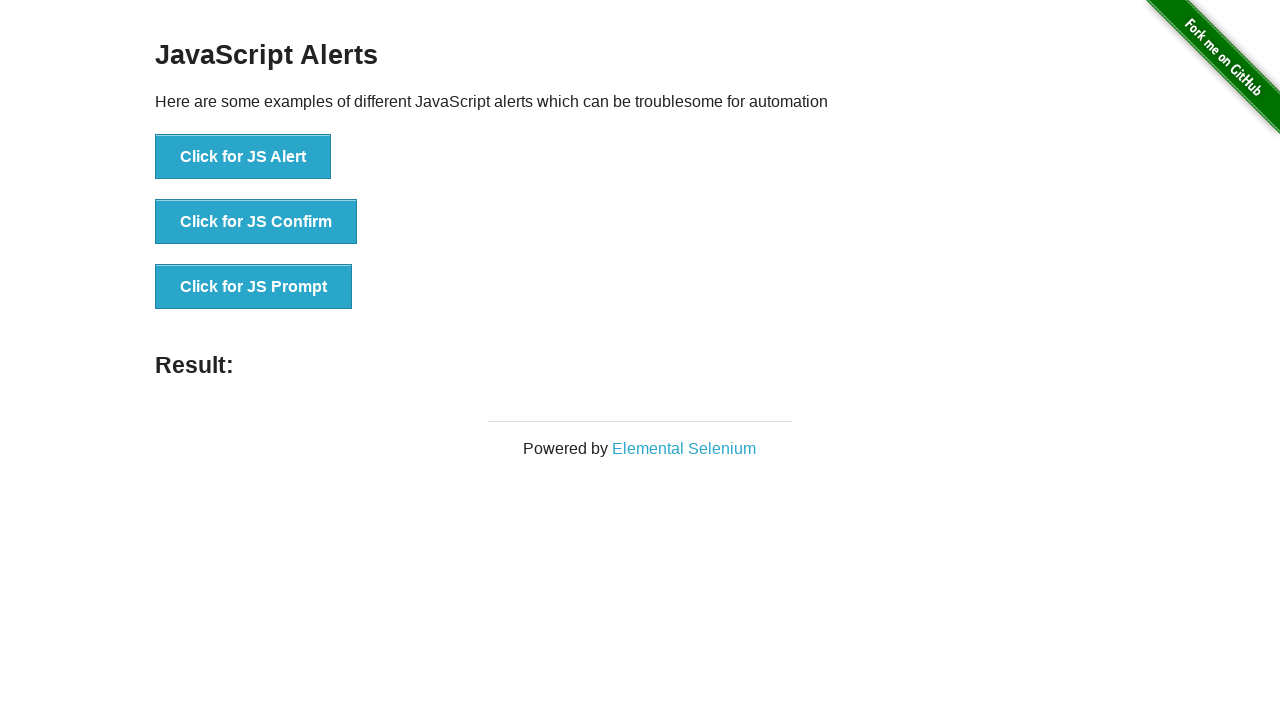

Clicked the 'Click for JS Prompt' button to trigger JavaScript prompt at (254, 287) on xpath=//button[text()='Click for JS Prompt']
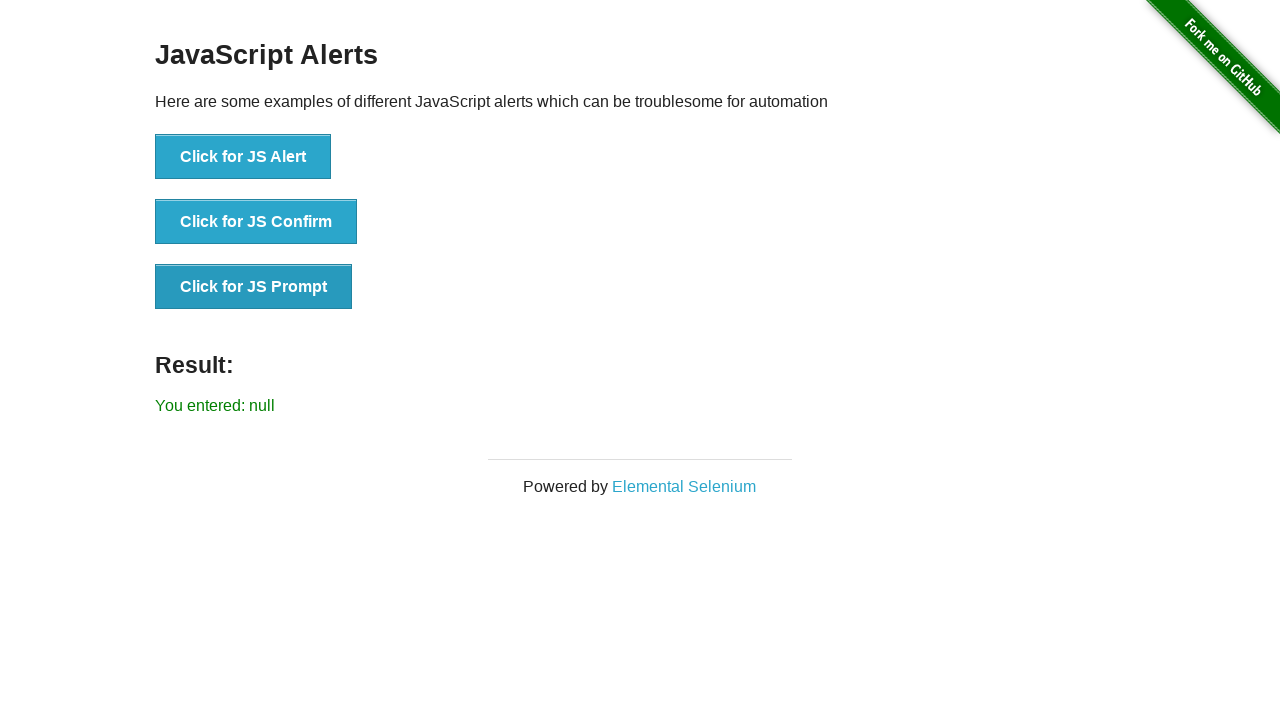

Set up dialog event handler to accept prompts with 'Test input message'
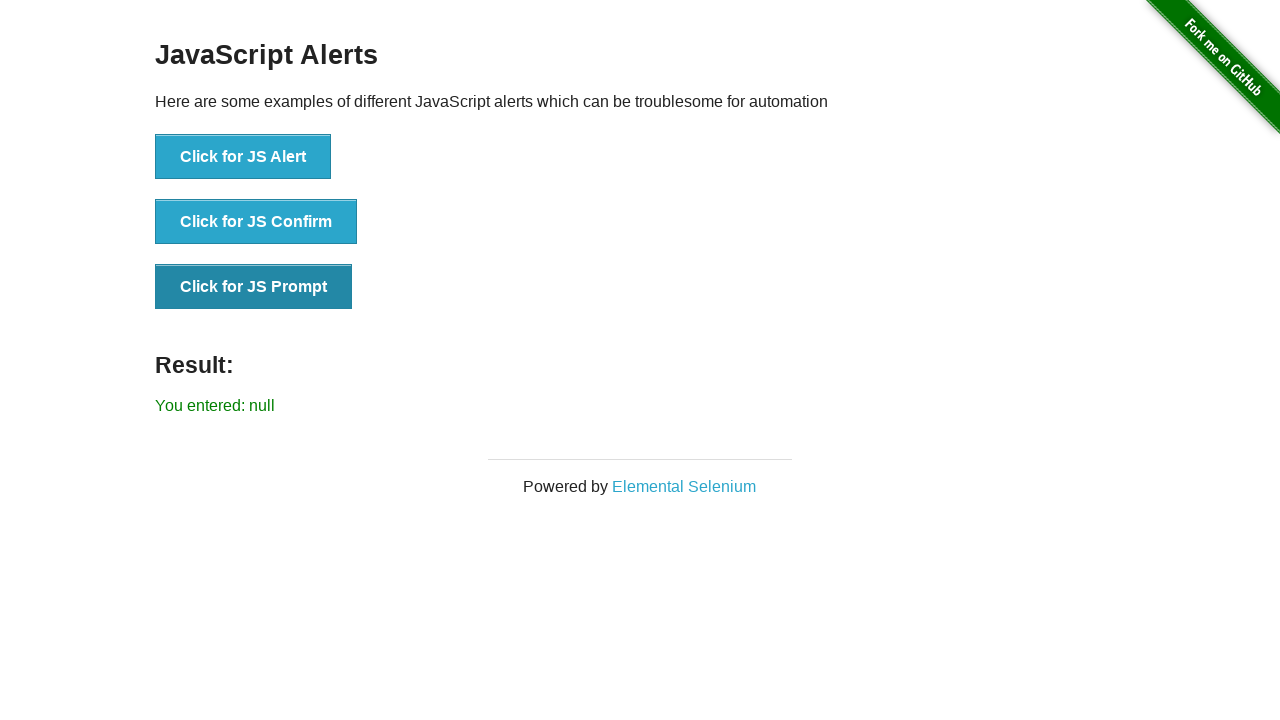

Clicked the 'Click for JS Prompt' button again to trigger the dialog at (254, 287) on xpath=//button[text()='Click for JS Prompt']
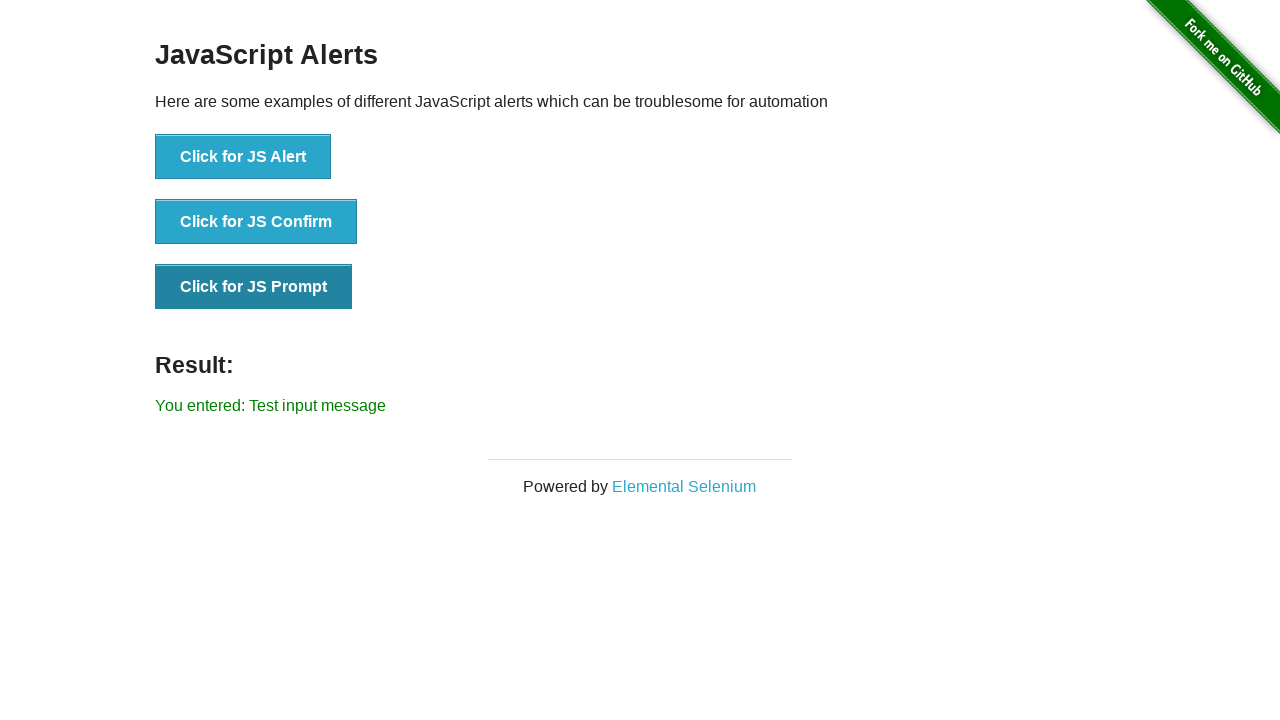

Waited for result element to appear on the page
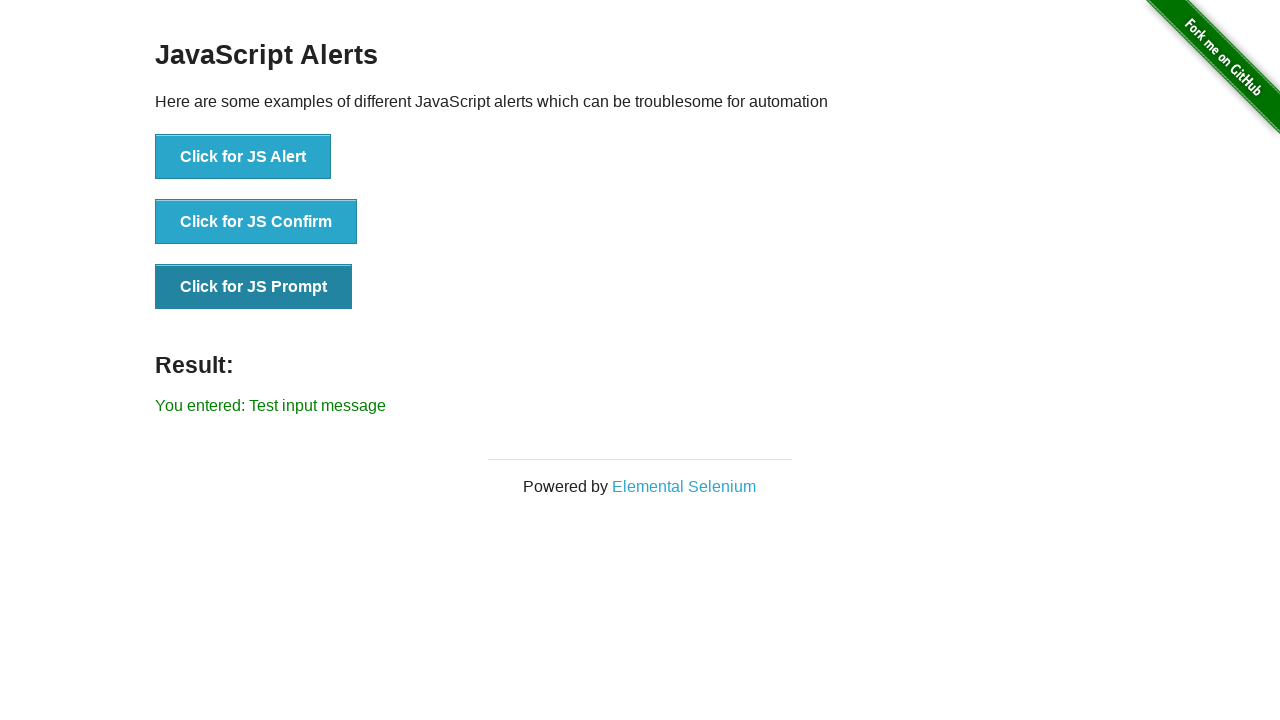

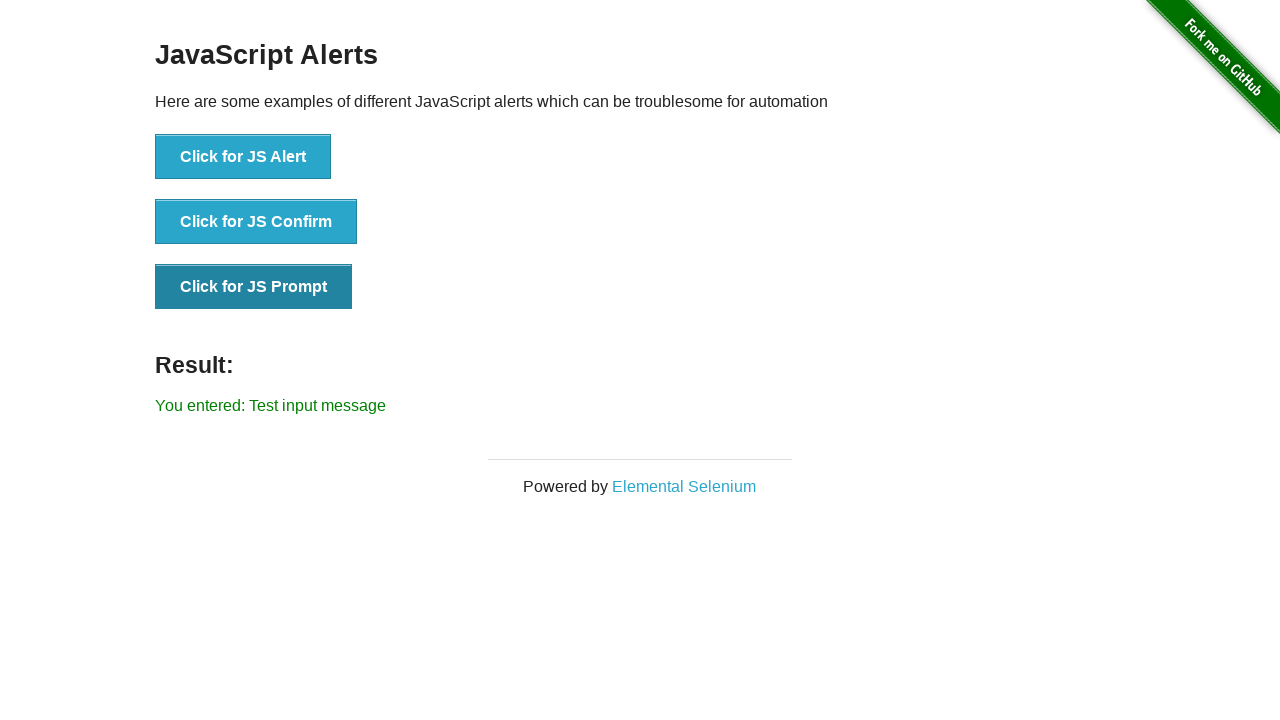